Tests the GreenKart website by searching for products, verifying the product count, and checking the brand logo text

Starting URL: https://rahulshettyacademy.com/seleniumPractise/#/

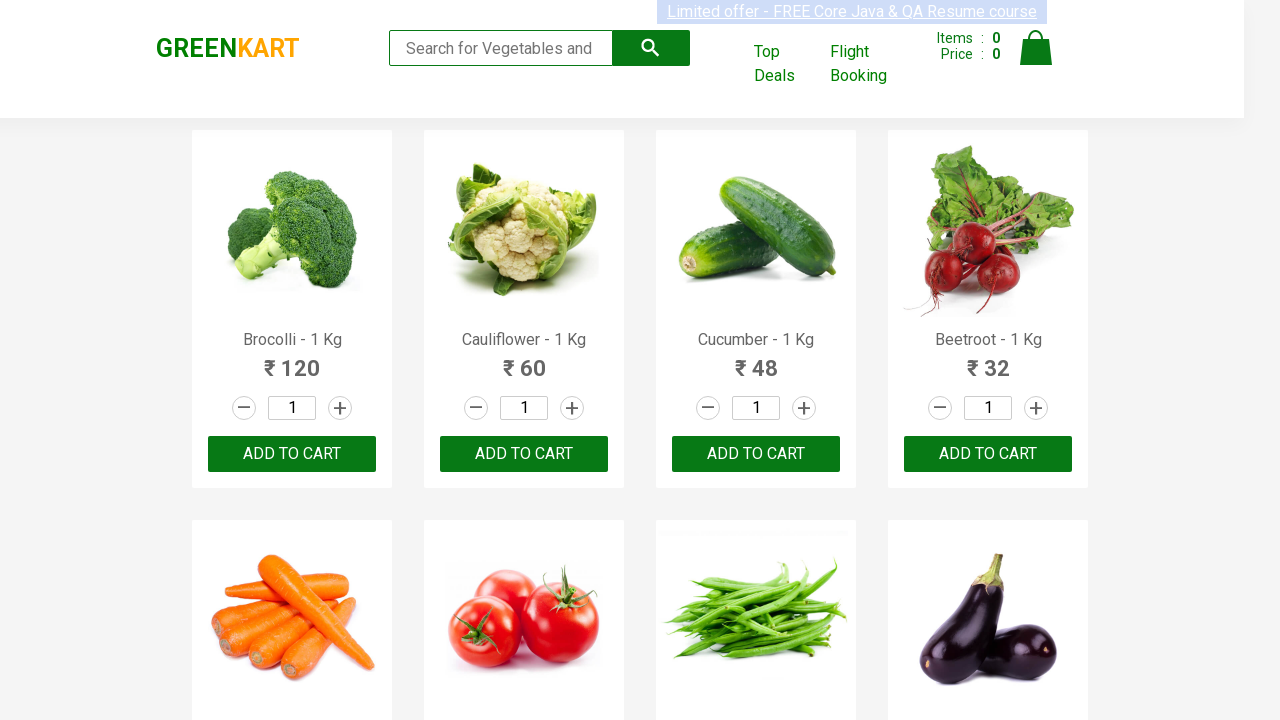

Filled search field with 'cu' on .search-keyword
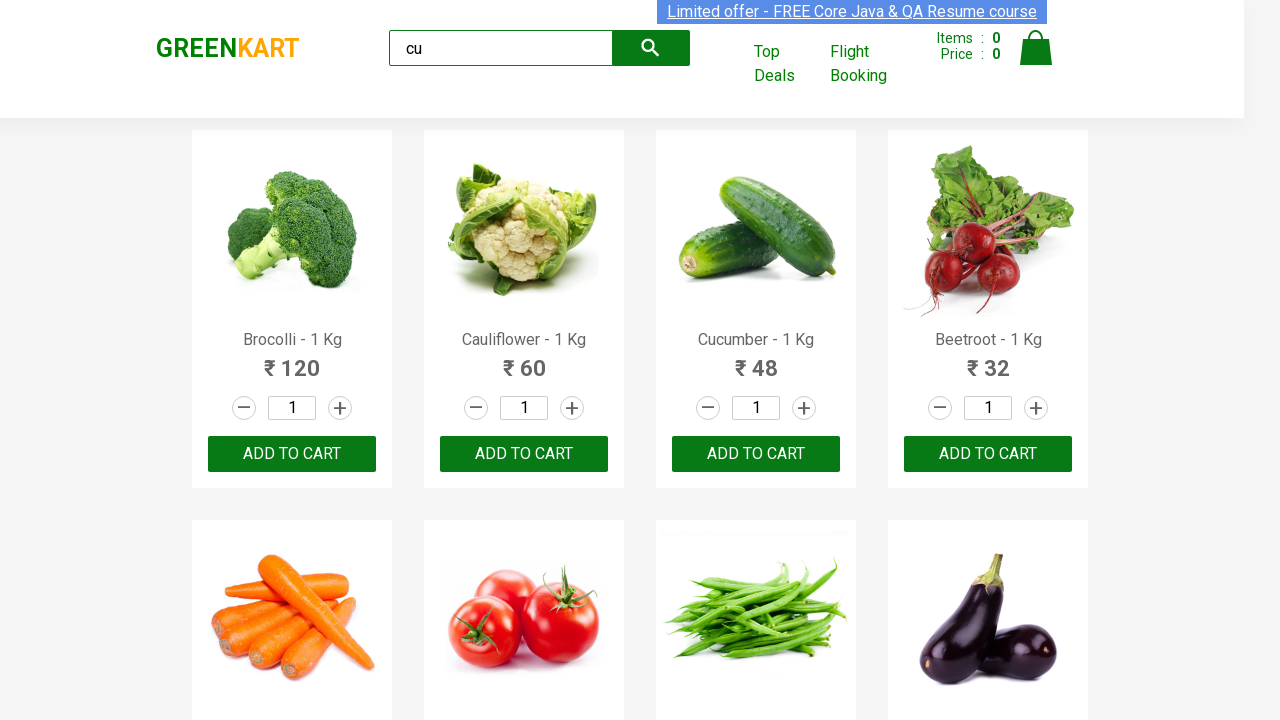

Waited for products to load
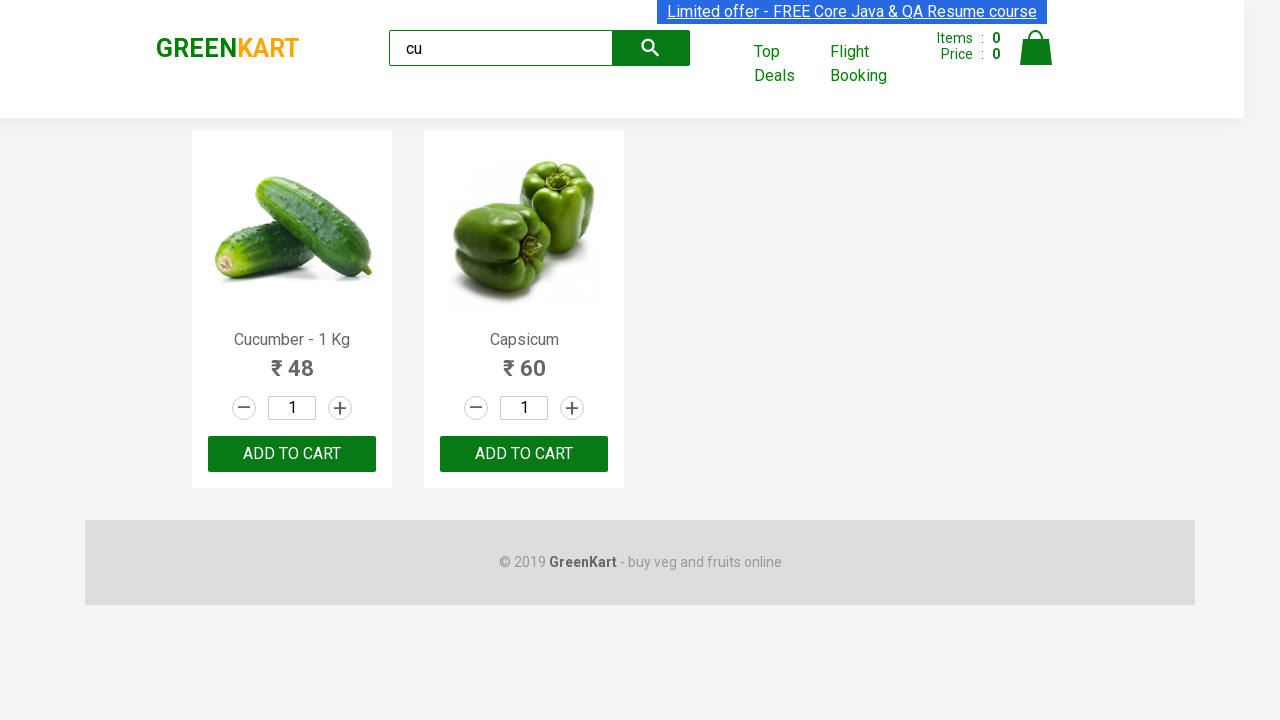

Located visible products
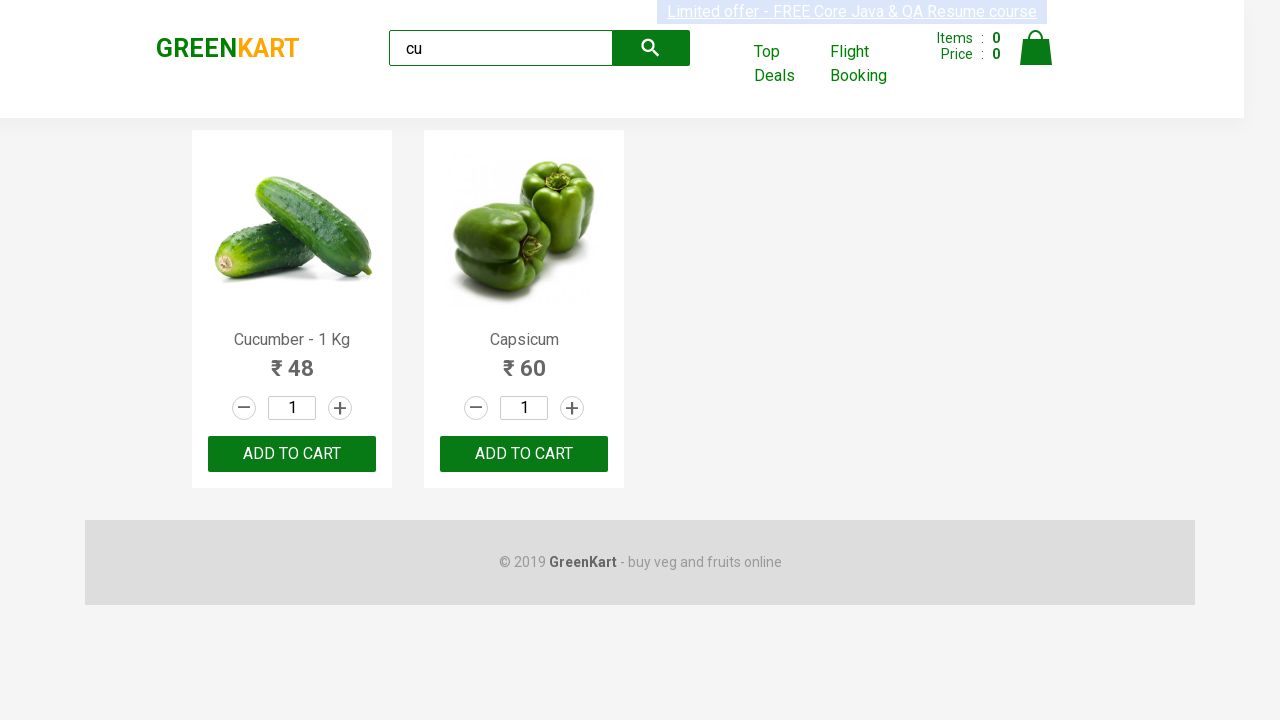

Verified that more than 1 visible product exists
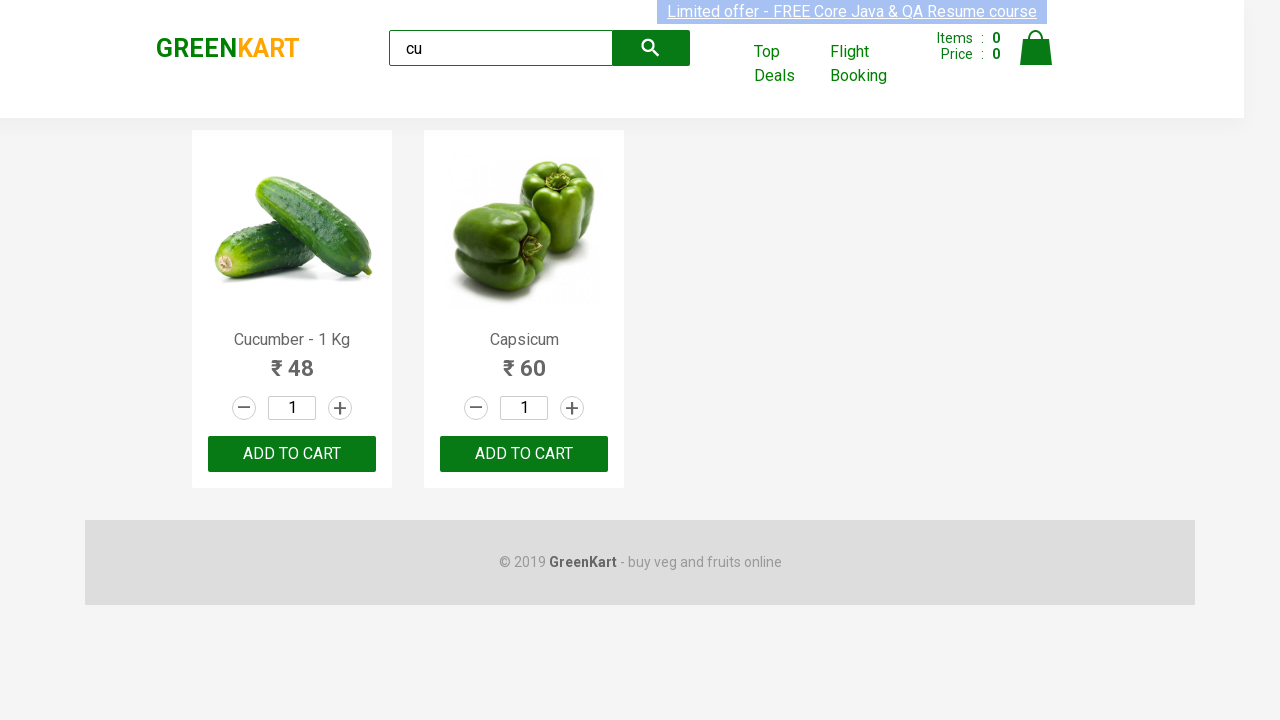

Located all products matching search
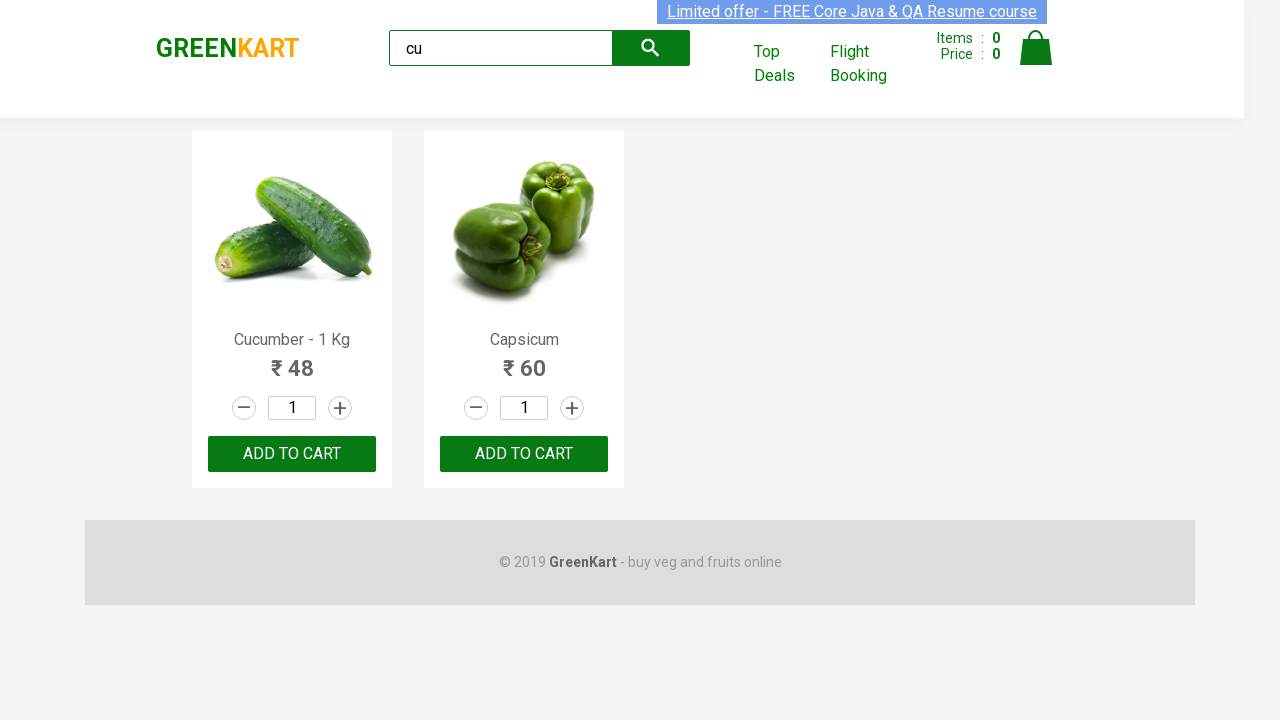

Verified that exactly 2 products match the search term 'cu'
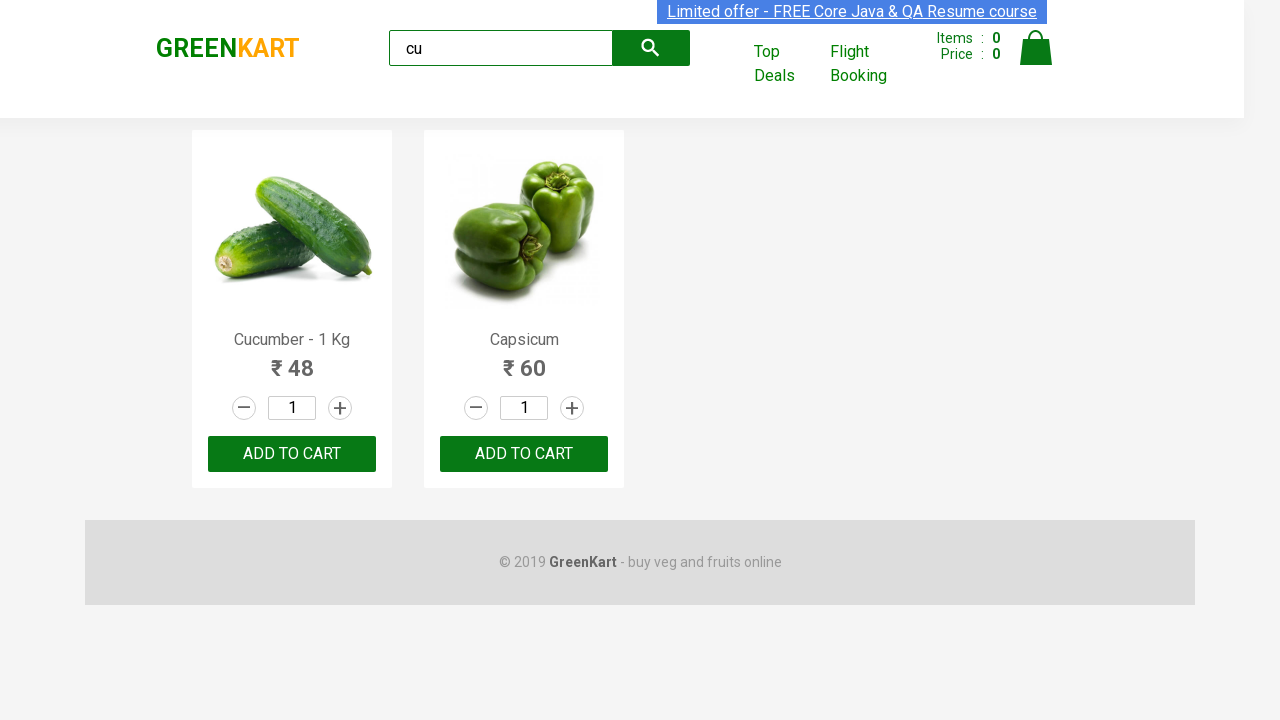

Located brand logo element
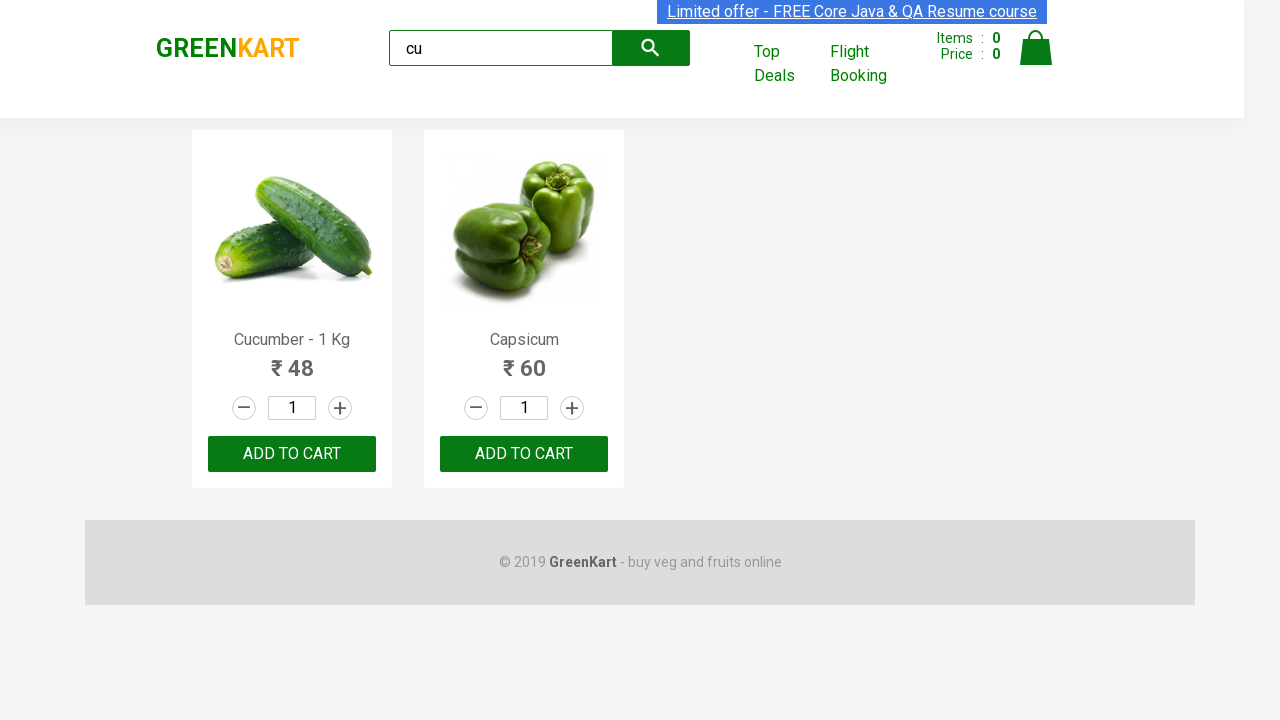

Verified brand logo text is 'GREENKART'
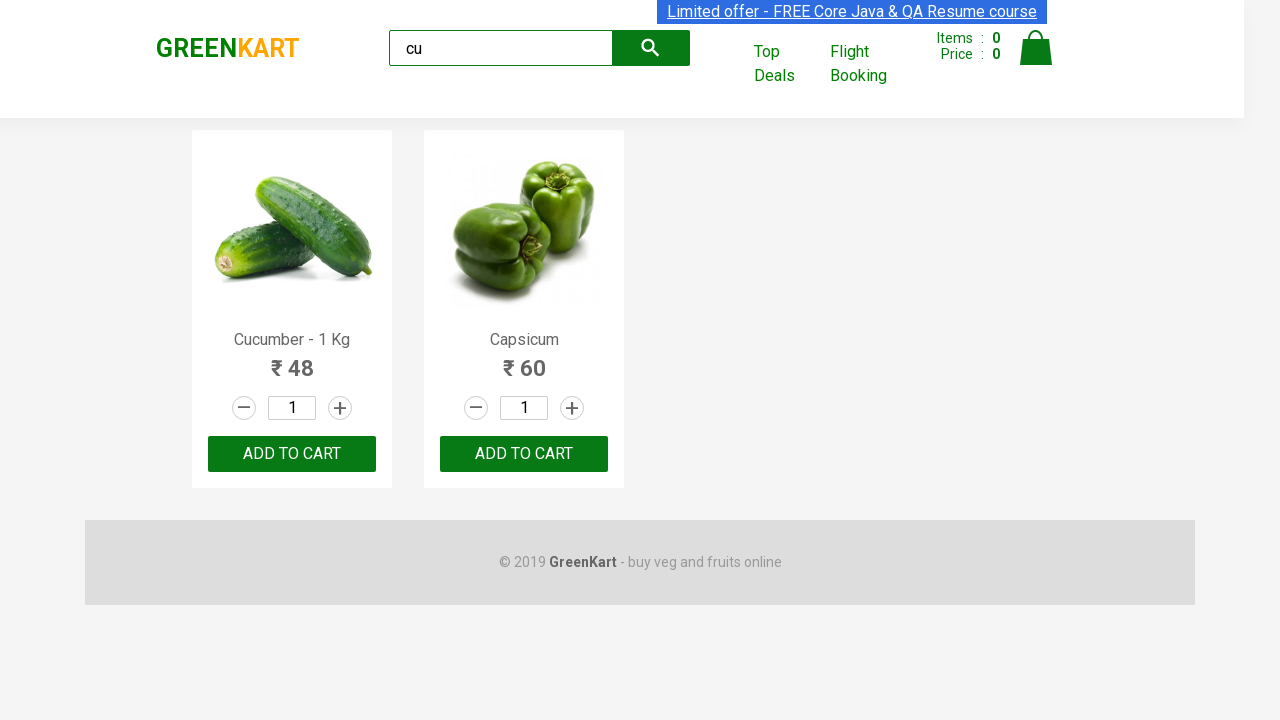

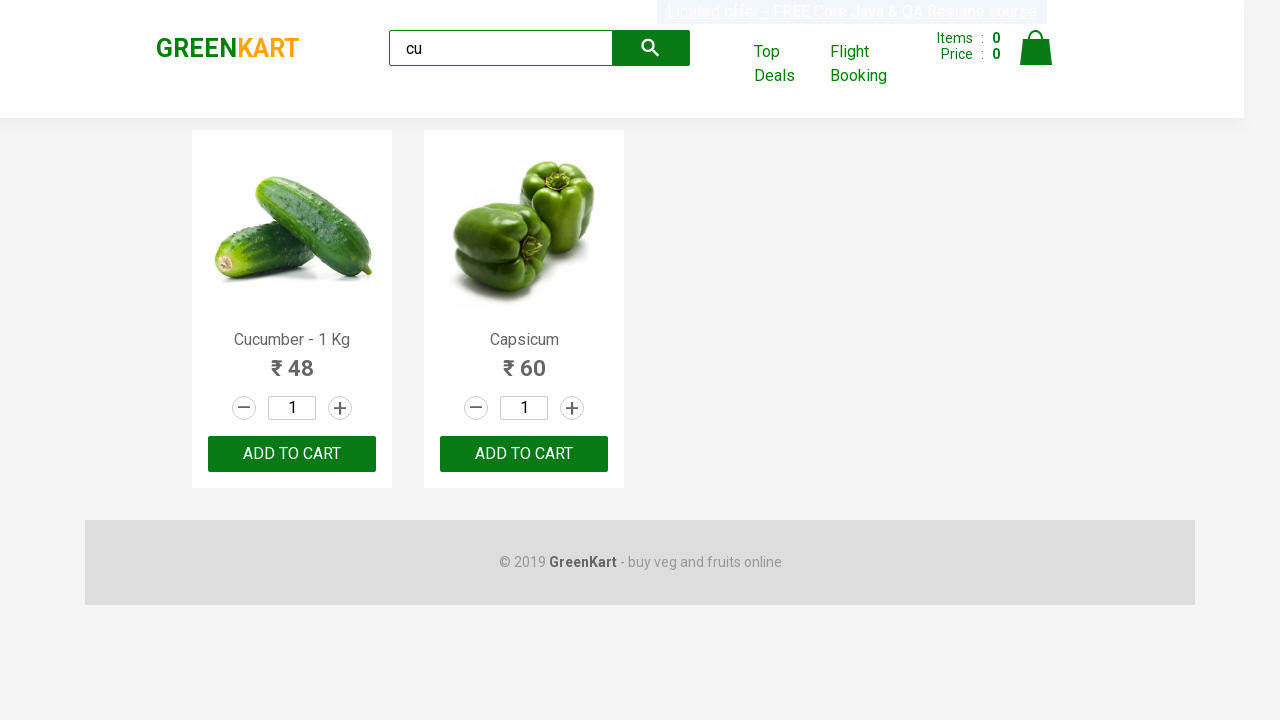